Tests drag and drop functionality on the jQuery UI draggable demo page by switching to an iframe and dragging one element onto another.

Starting URL: http://jqueryui.com/draggable/#scroll

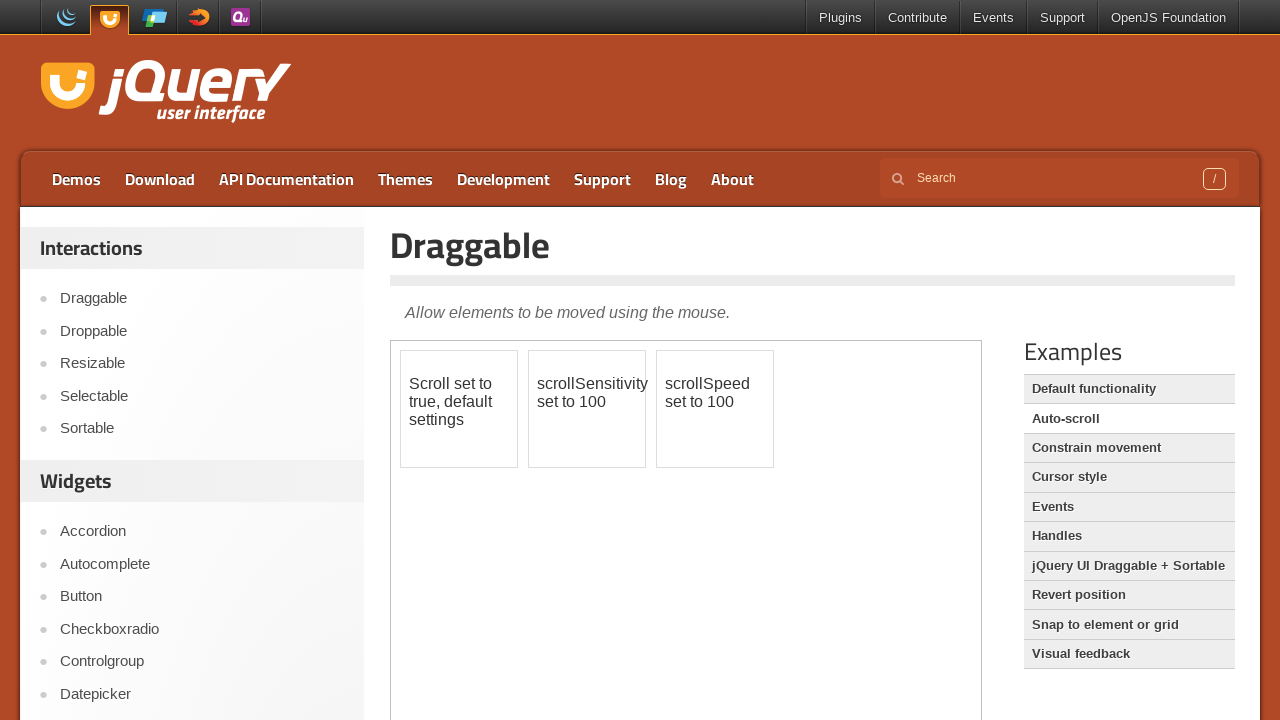

Located the first iframe on the jQuery UI draggable demo page
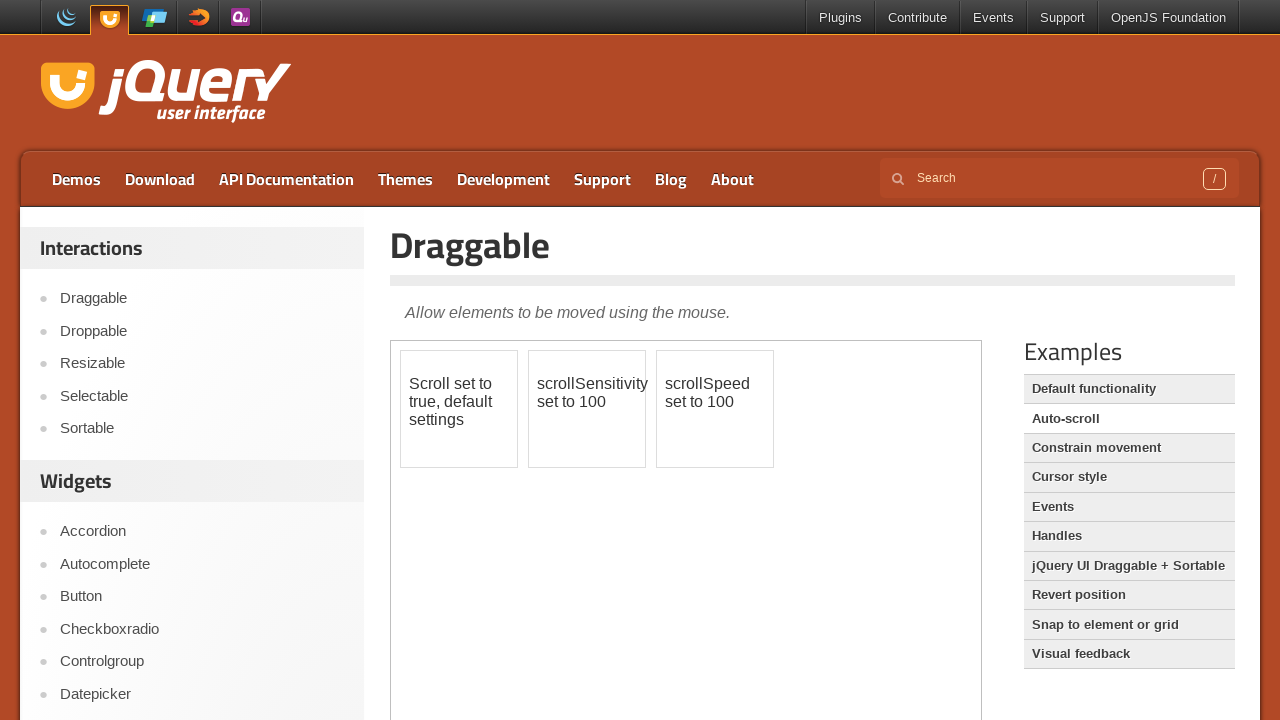

Waited for #draggable element to become visible in iframe
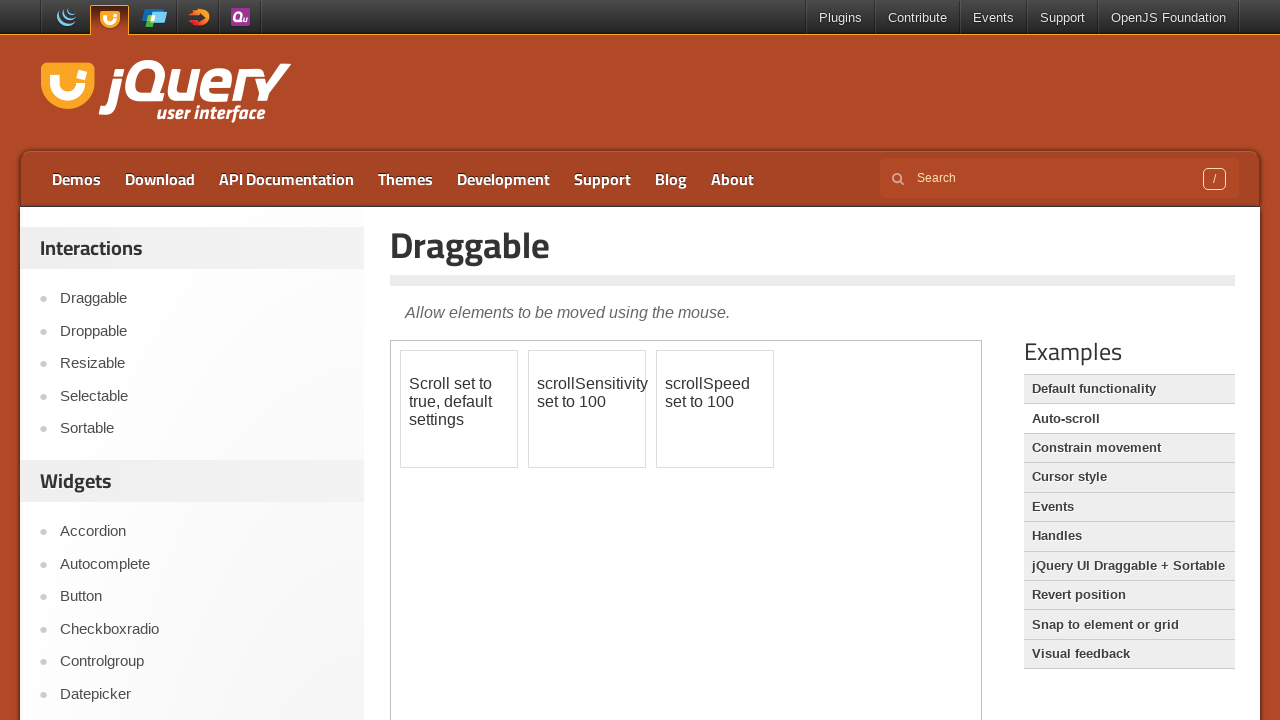

Waited for #draggable2 element to become visible in iframe
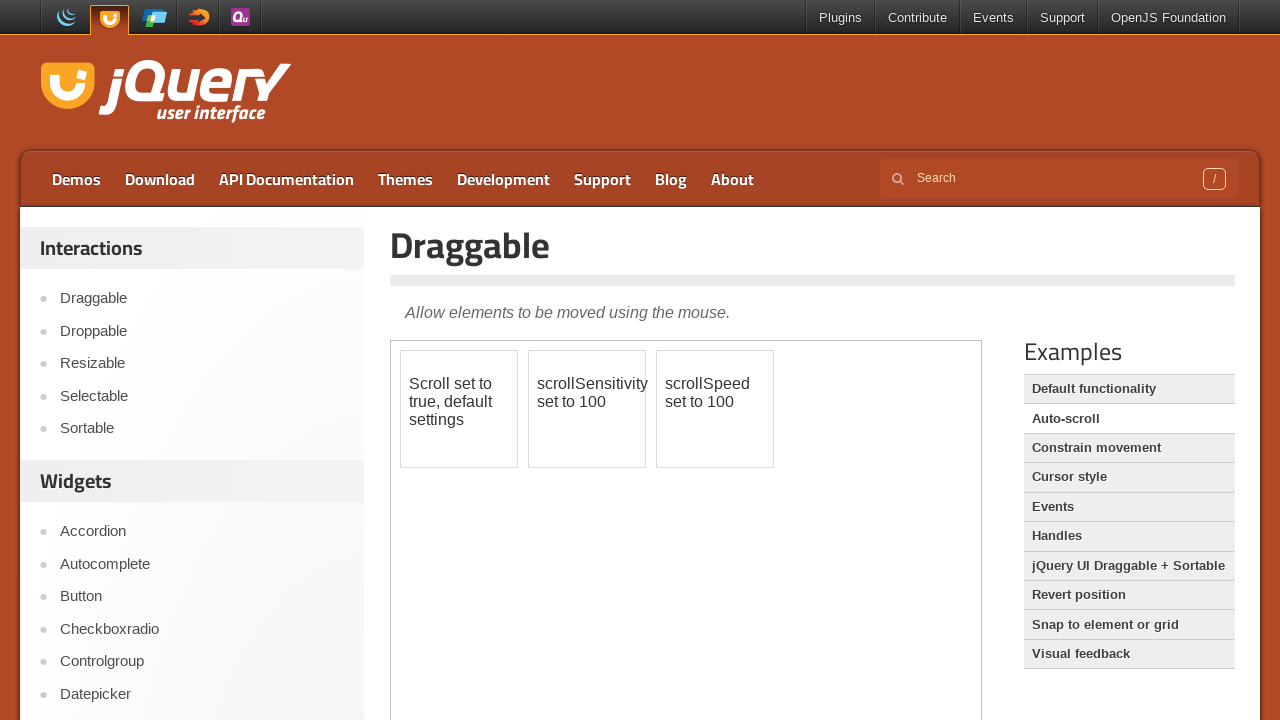

Located the source draggable element (#draggable)
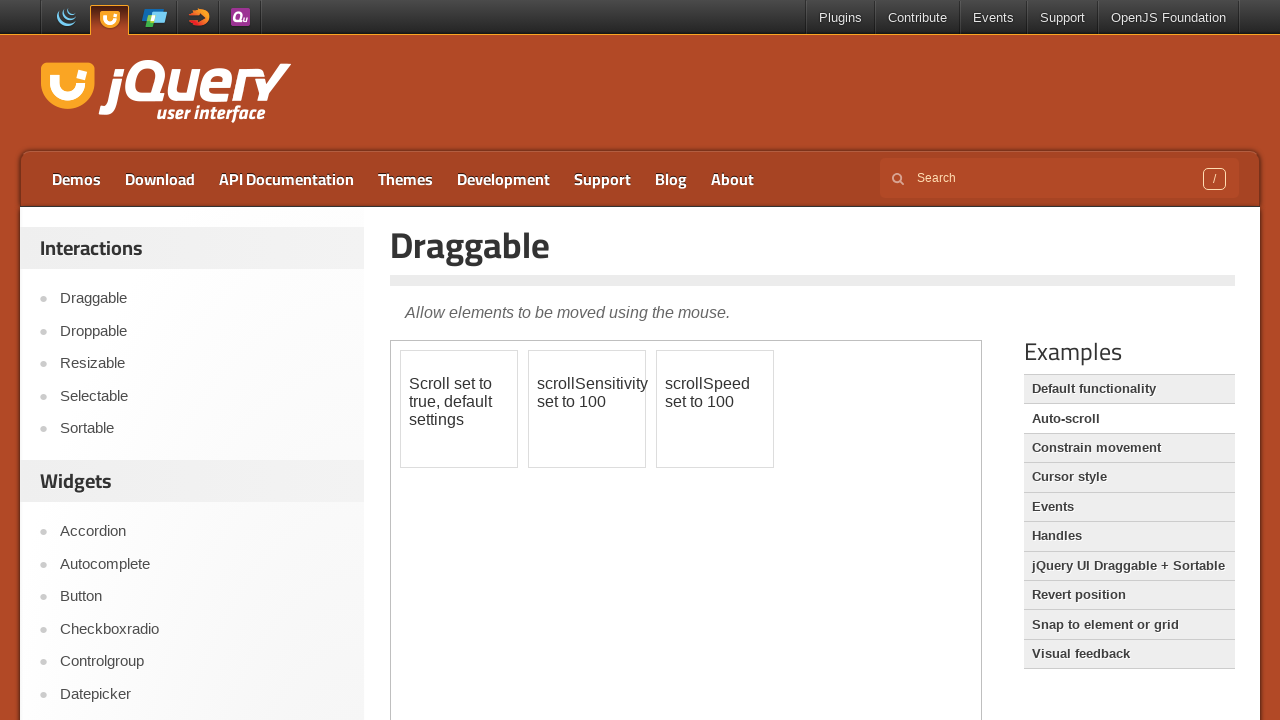

Located the target draggable element (#draggable2)
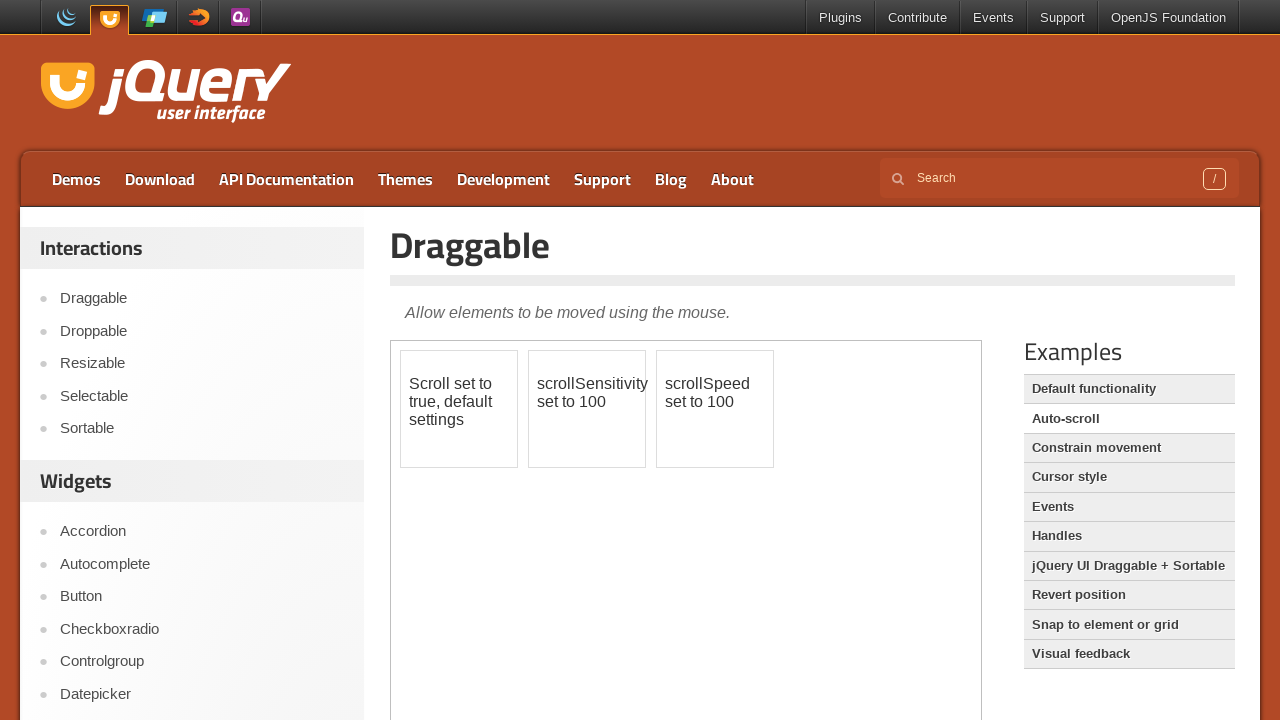

Dragged #draggable element onto #draggable2 element at (587, 409)
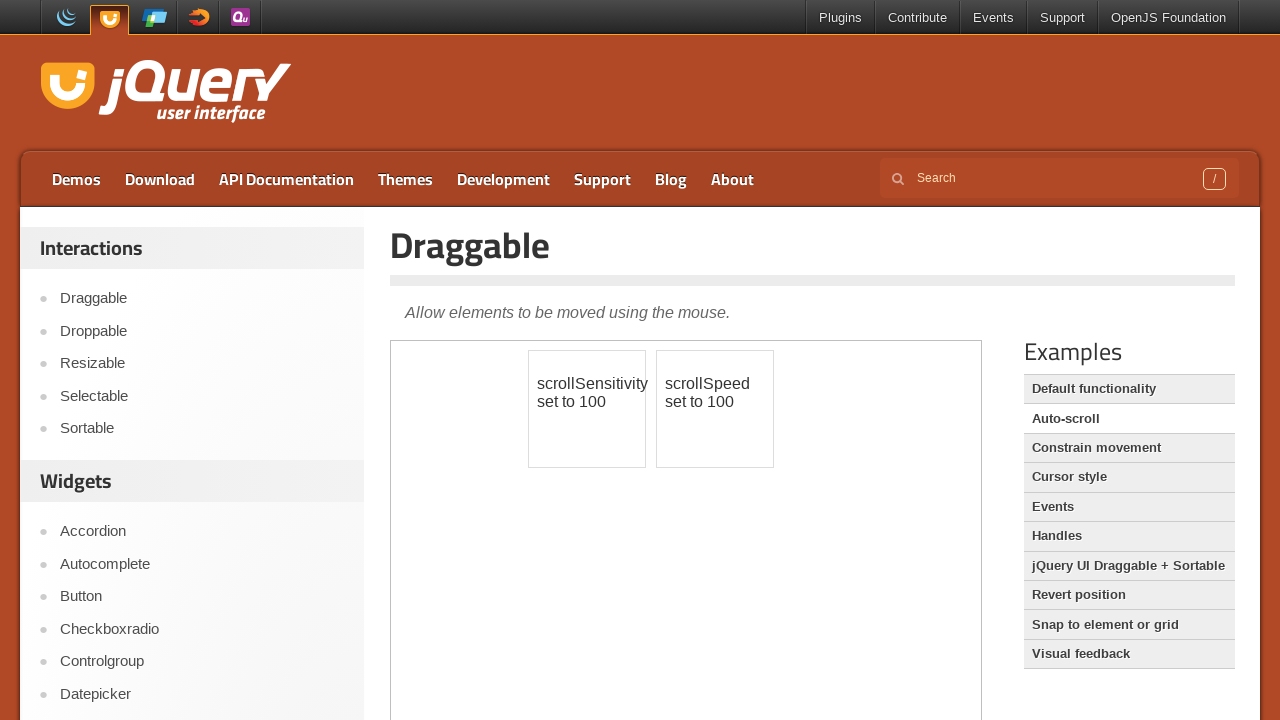

Clicked the first link in the parent frame to verify frame context switching at (62, 18) on a >> nth=0
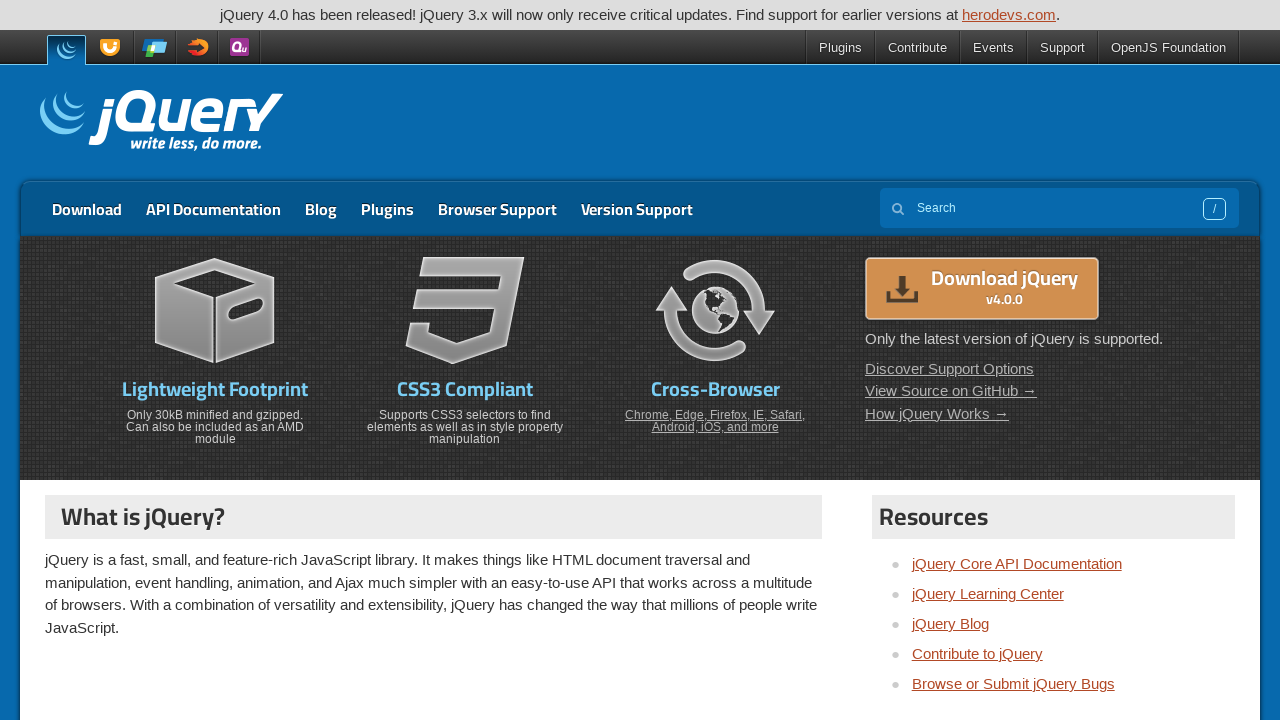

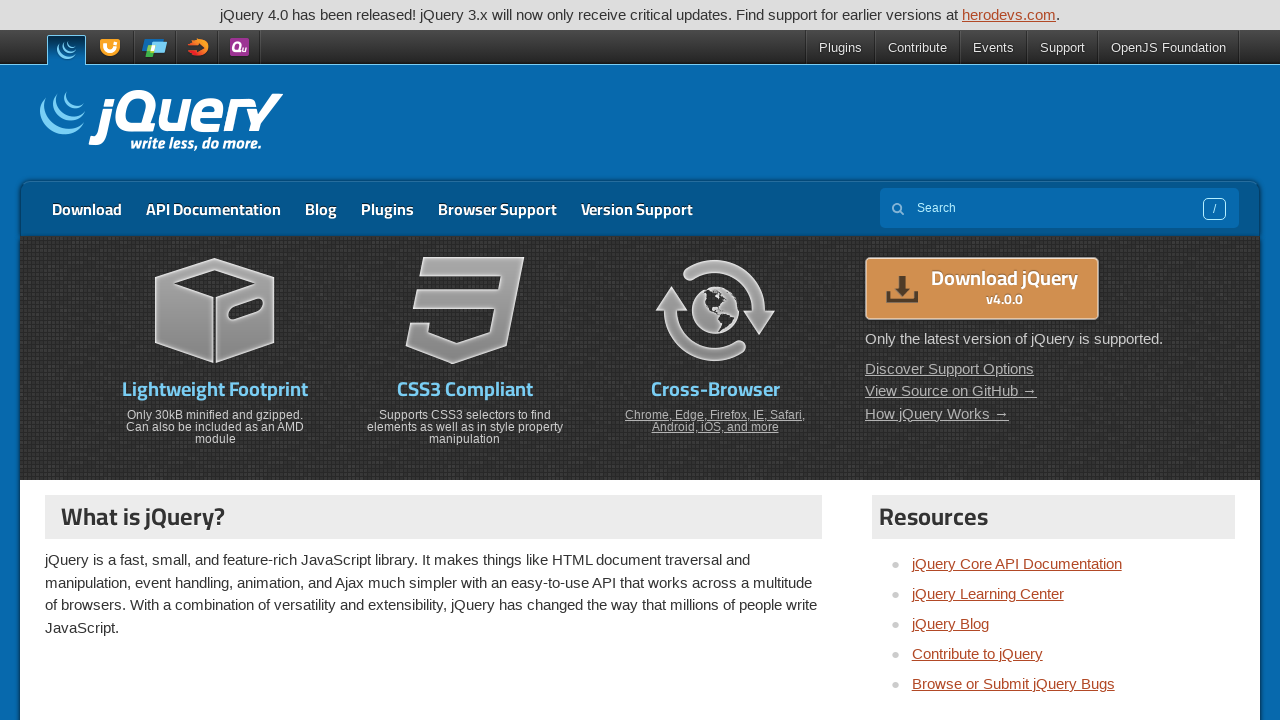